Navigates to Monitors category, selects Apple monitor 24, adds to cart, and verifies in cart

Starting URL: https://www.demoblaze.com/

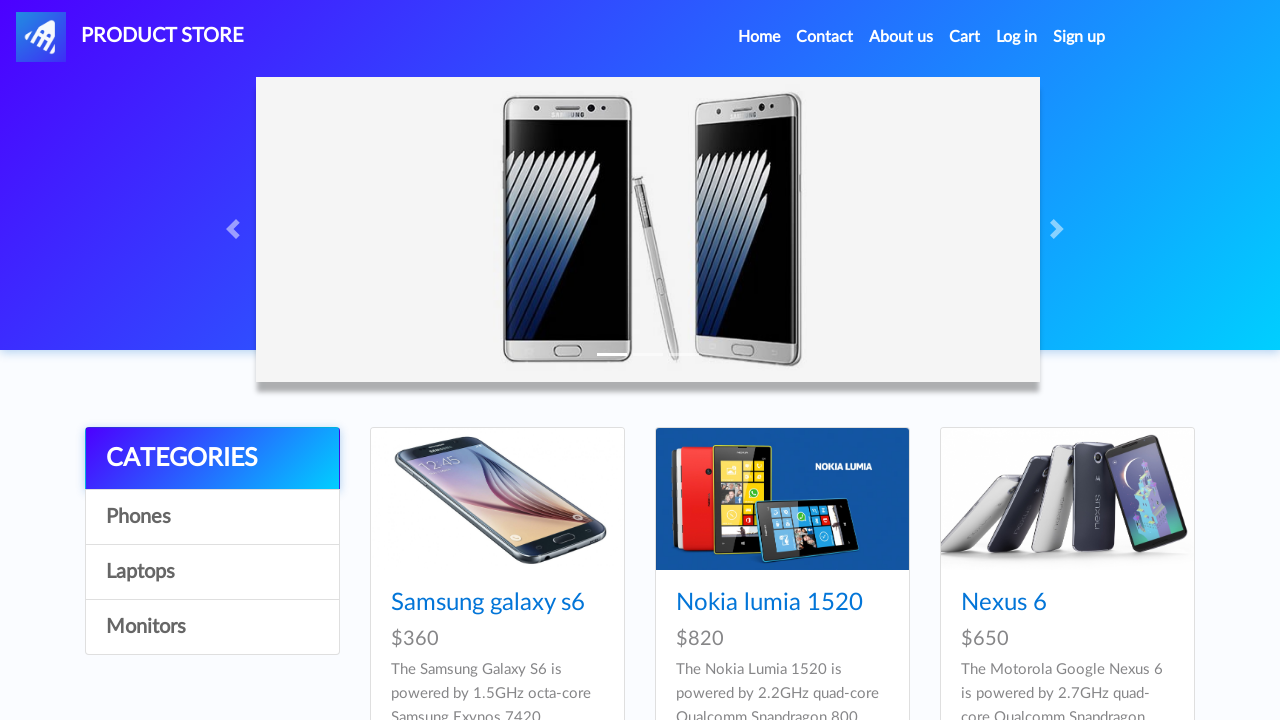

Clicked on Monitors category at (212, 627) on a:has-text('Monitors')
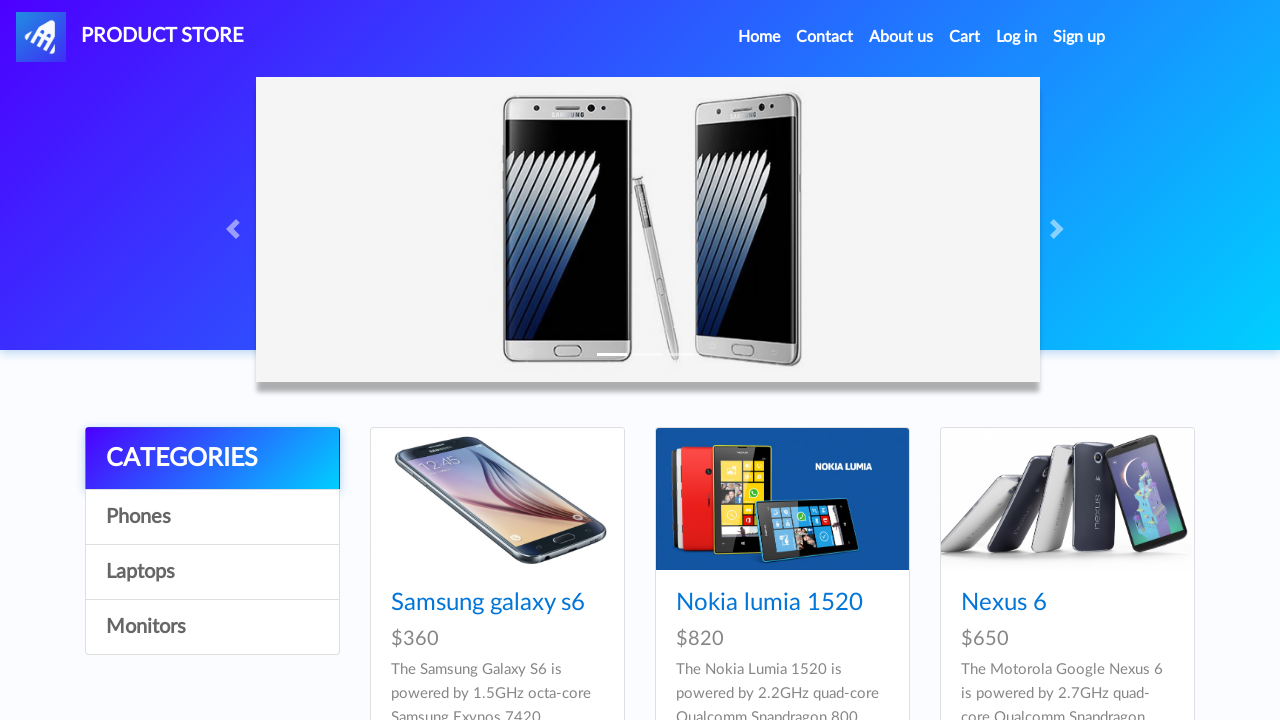

Waited 500ms for page to load
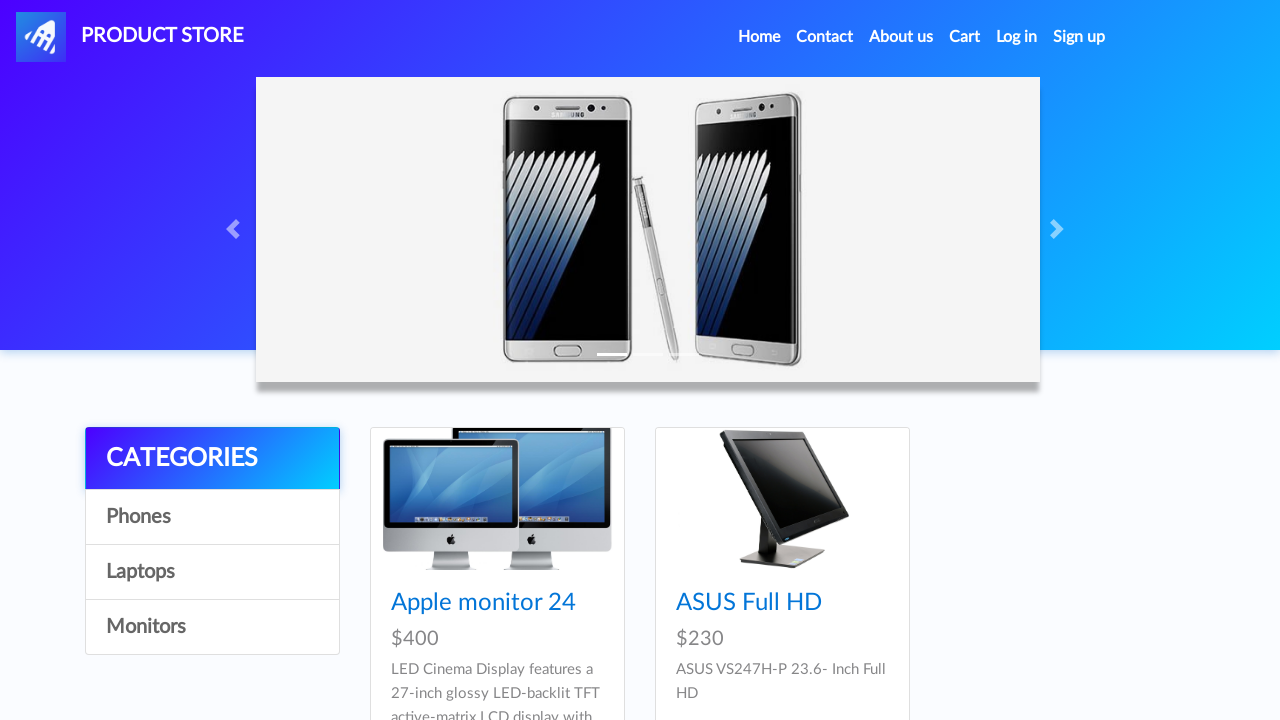

Clicked on Apple monitor 24 product at (484, 603) on a:has-text('Apple monitor 24')
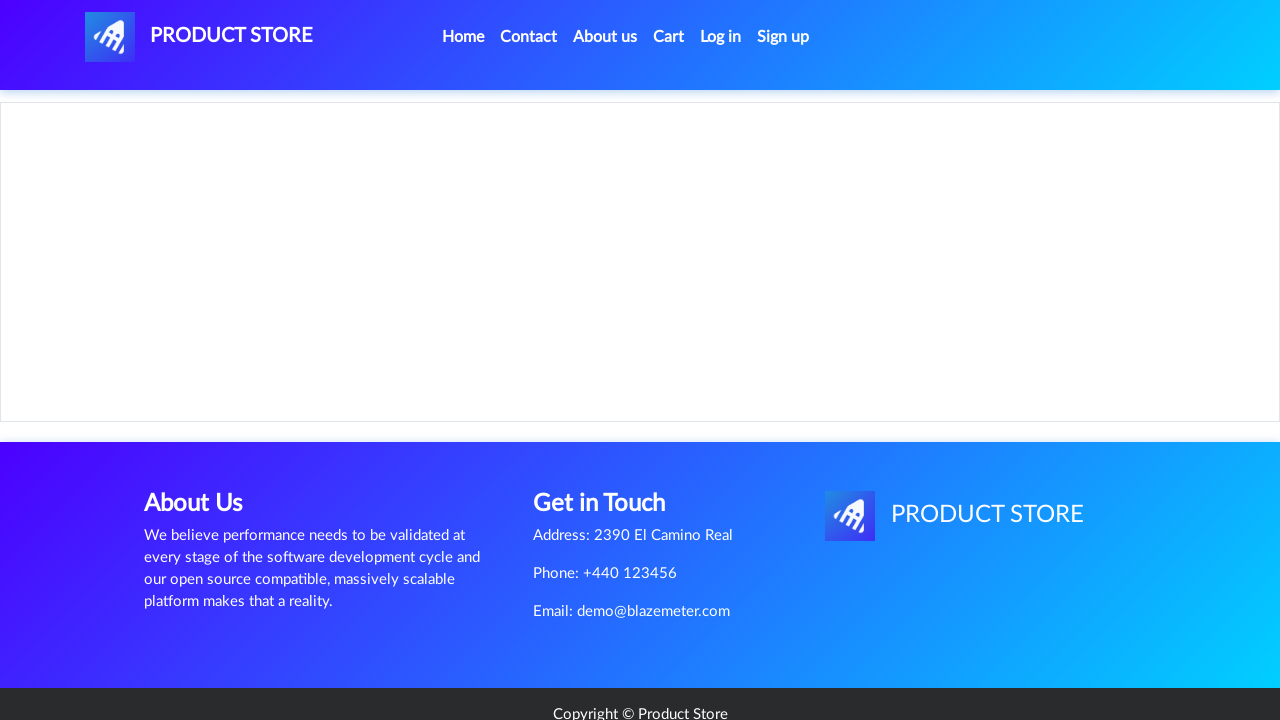

Product page loaded with product name visible
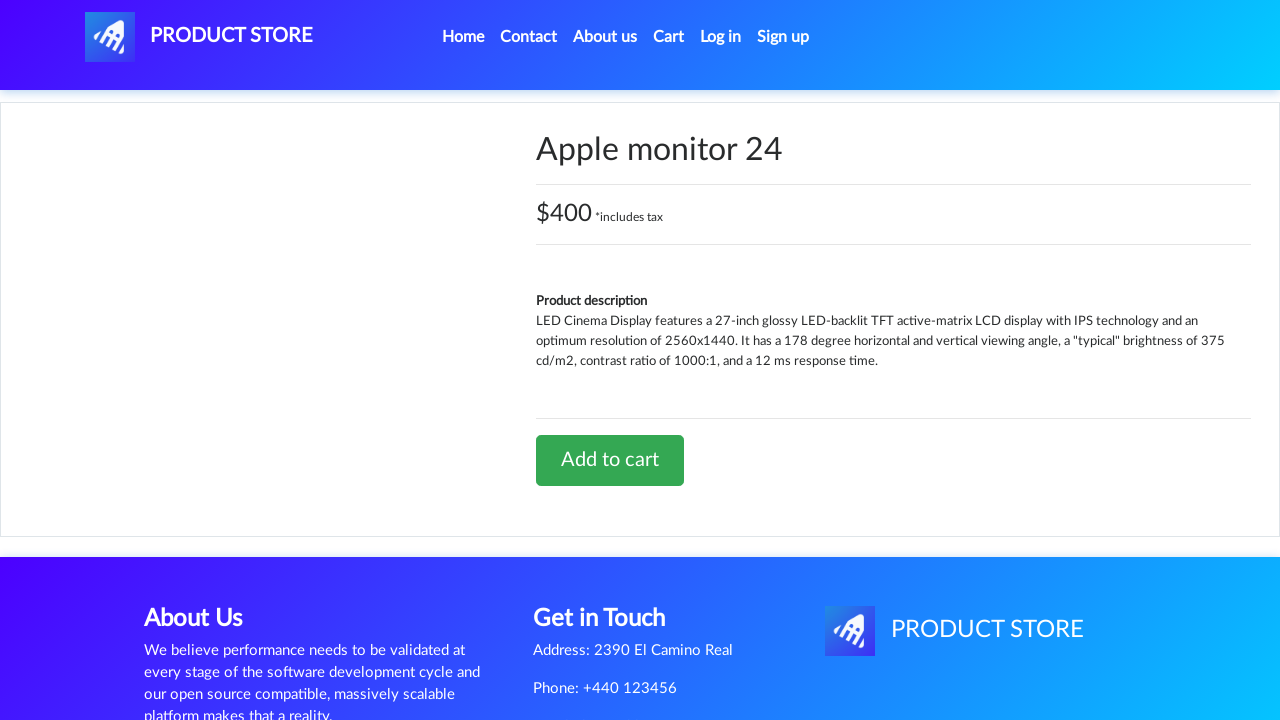

Clicked 'Add to cart' button at (610, 460) on a:has-text('Add to cart')
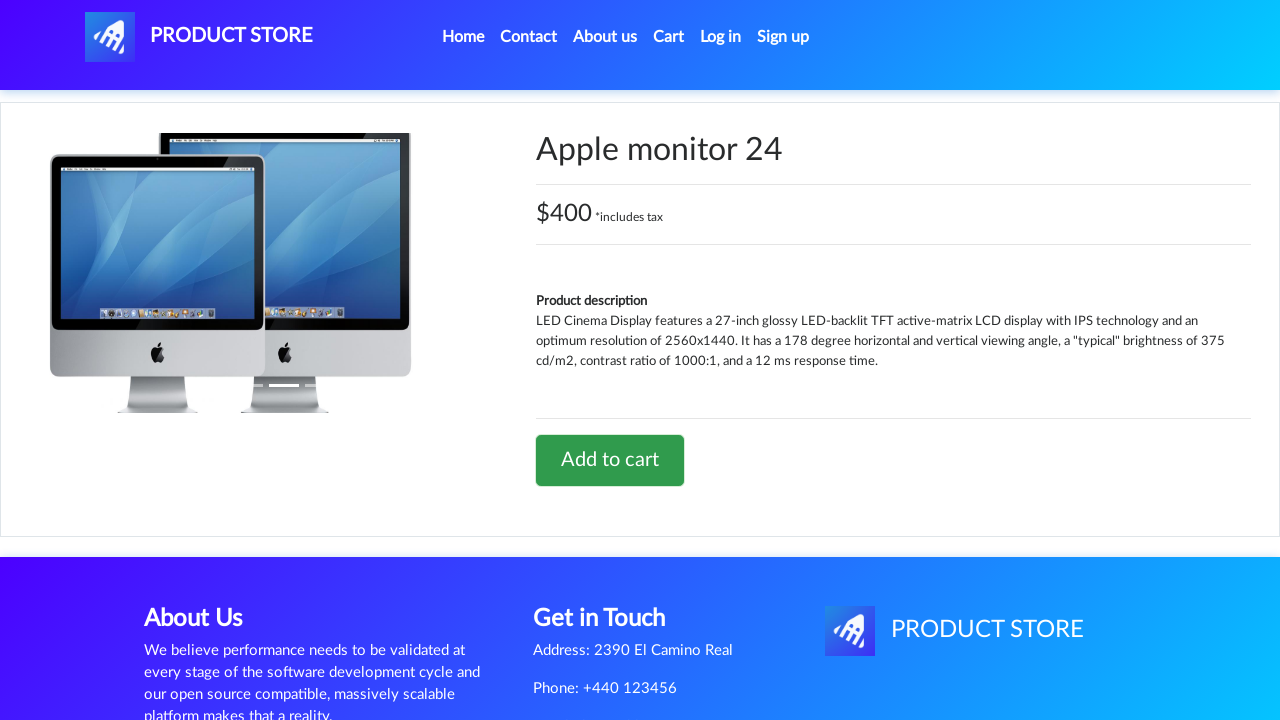

Waited 1000ms for item to be added to cart
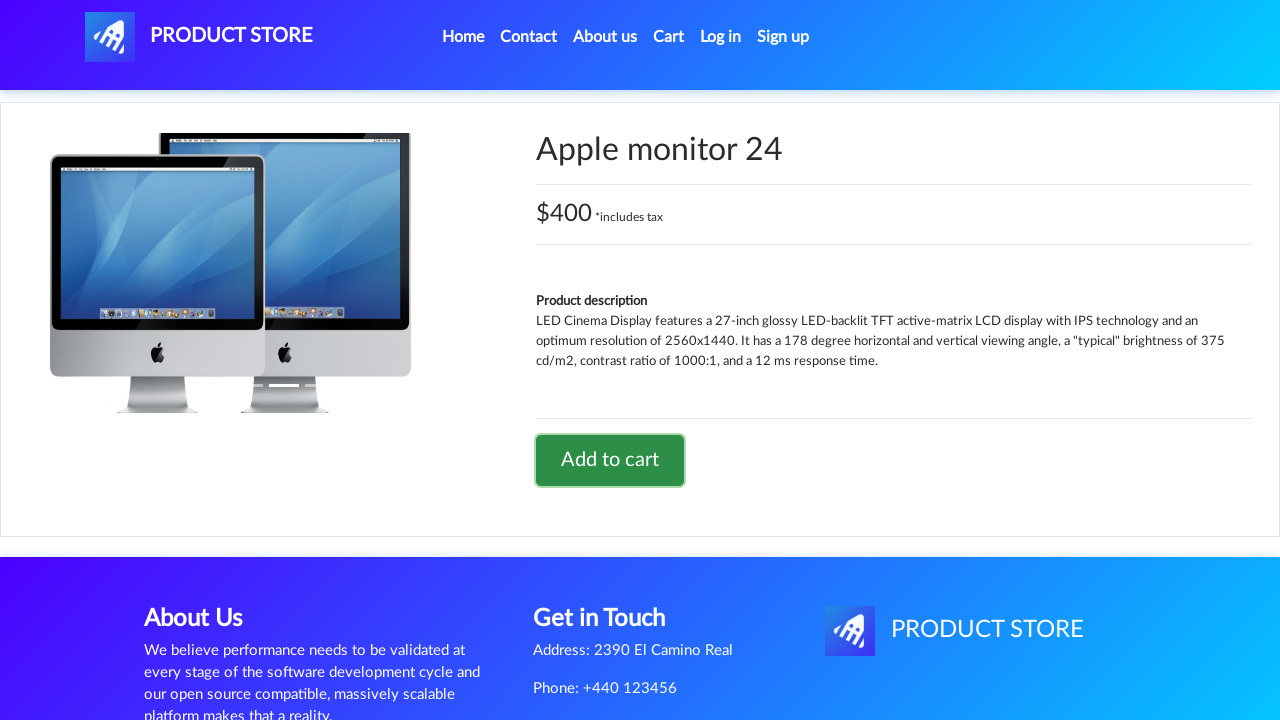

Clicked on cart button to view cart at (669, 37) on #cartur
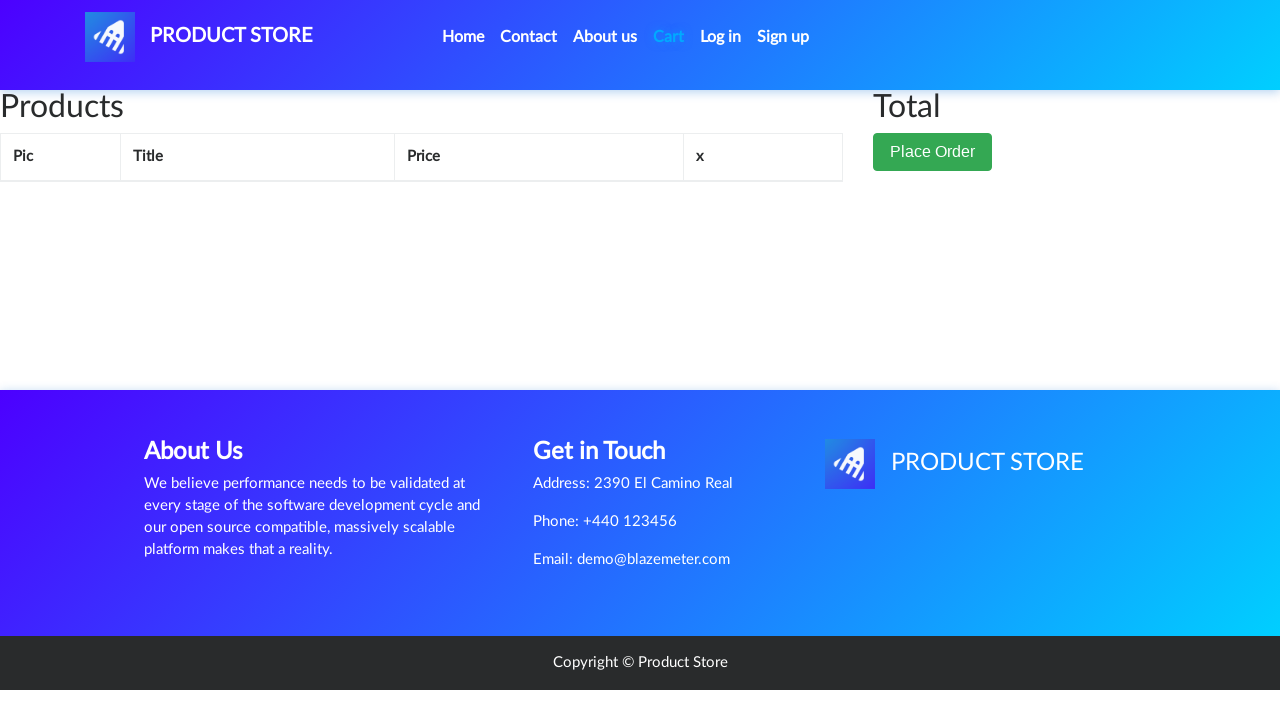

Verified Apple monitor 24 is visible in cart
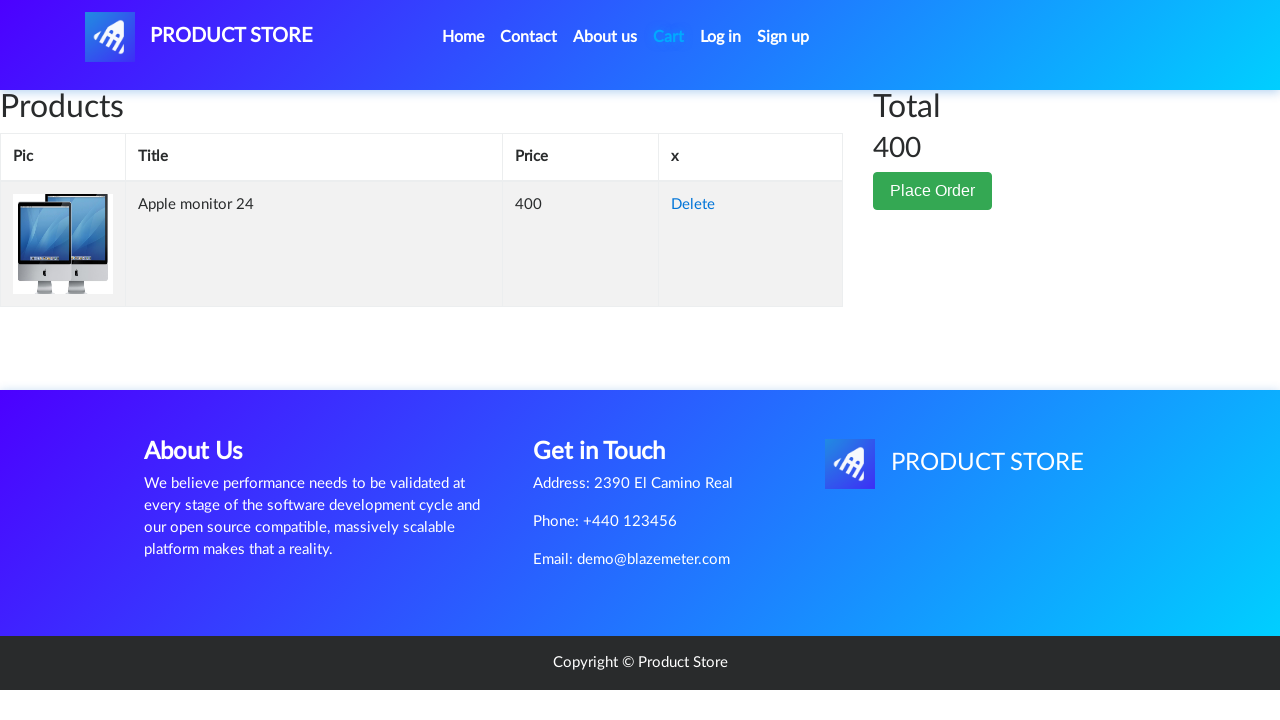

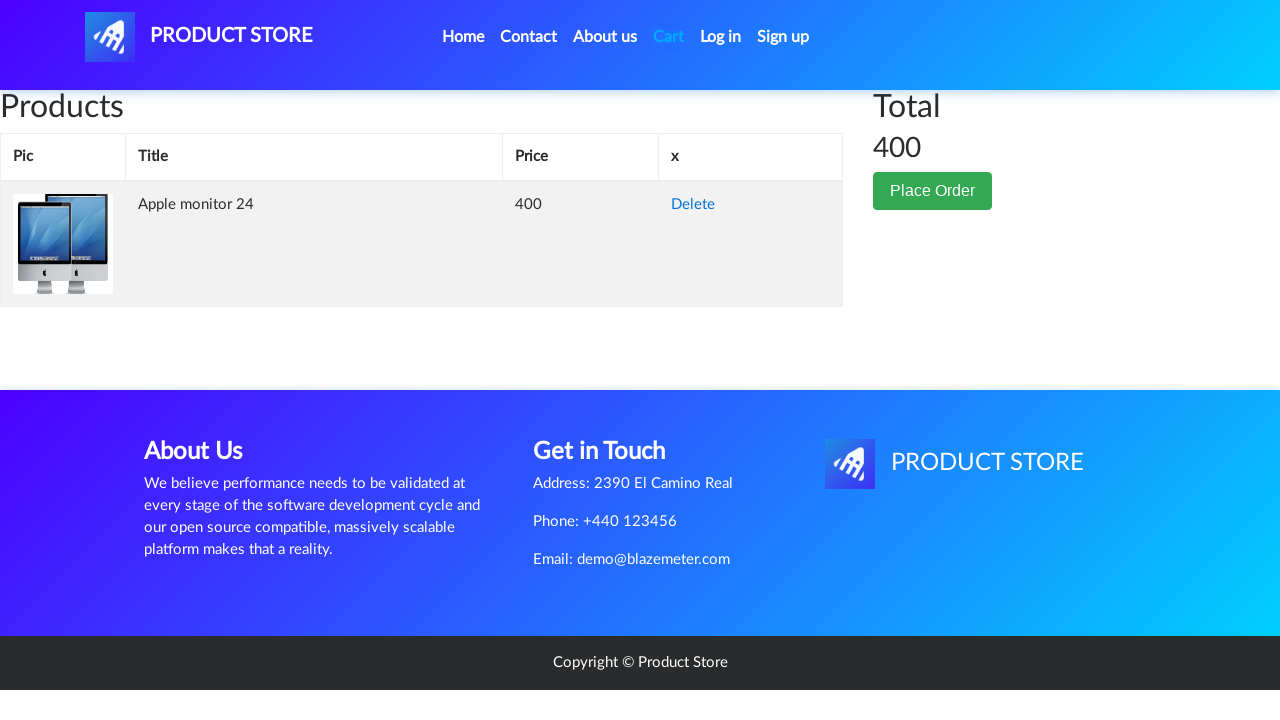